Tests Python.org search functionality with a valid query ("variable") to verify search returns results

Starting URL: https://www.python.org

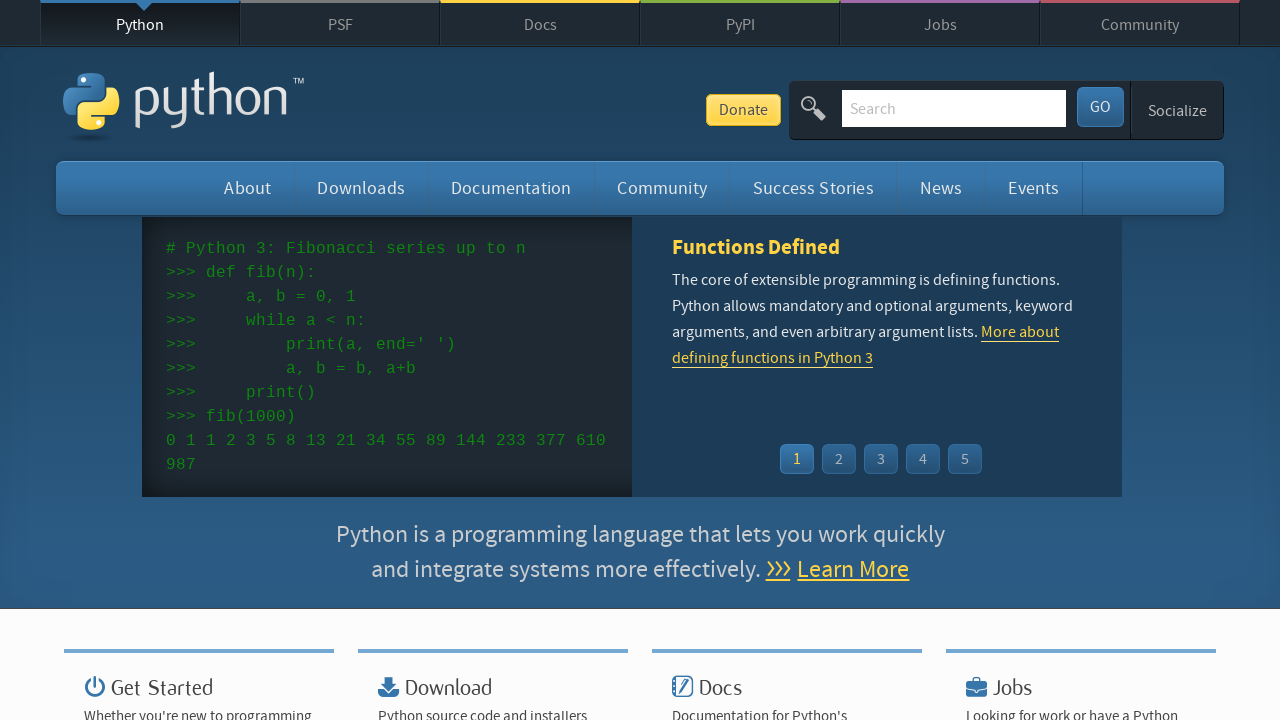

Filled search box with query 'variable' on input[name='q']
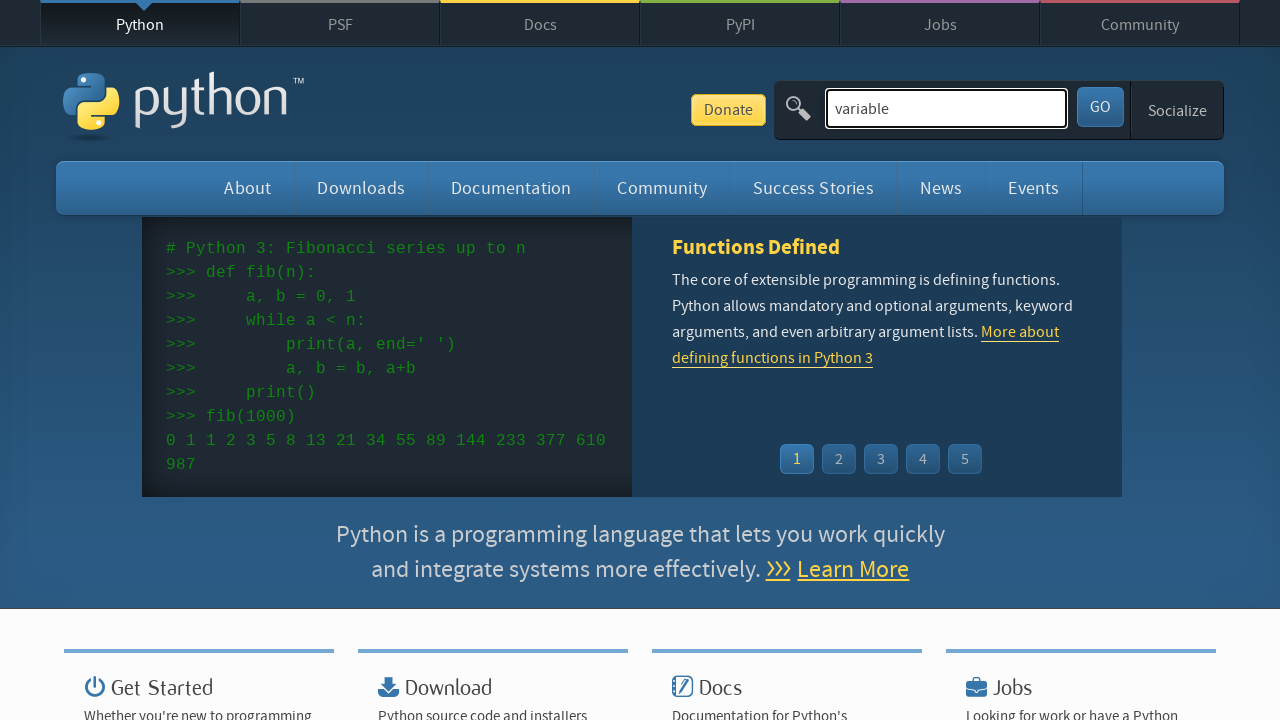

Clicked submit button to search for 'variable' at (1100, 107) on #submit
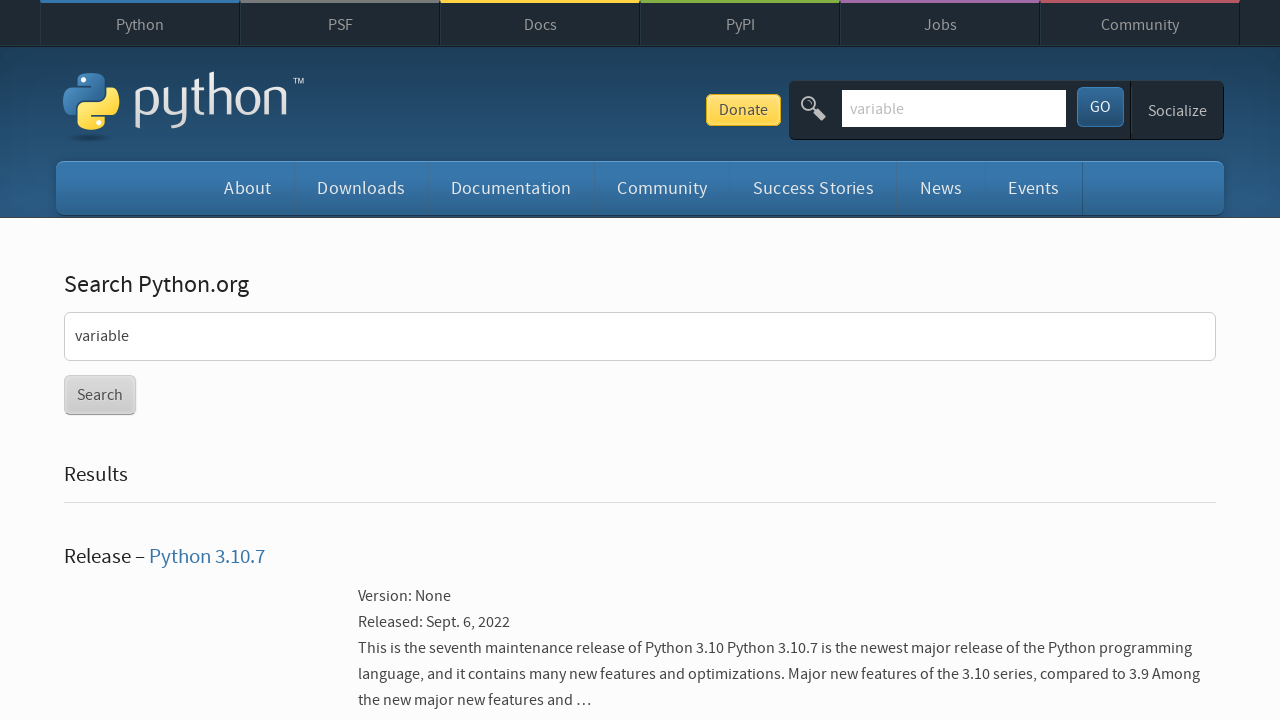

Search results page loaded successfully
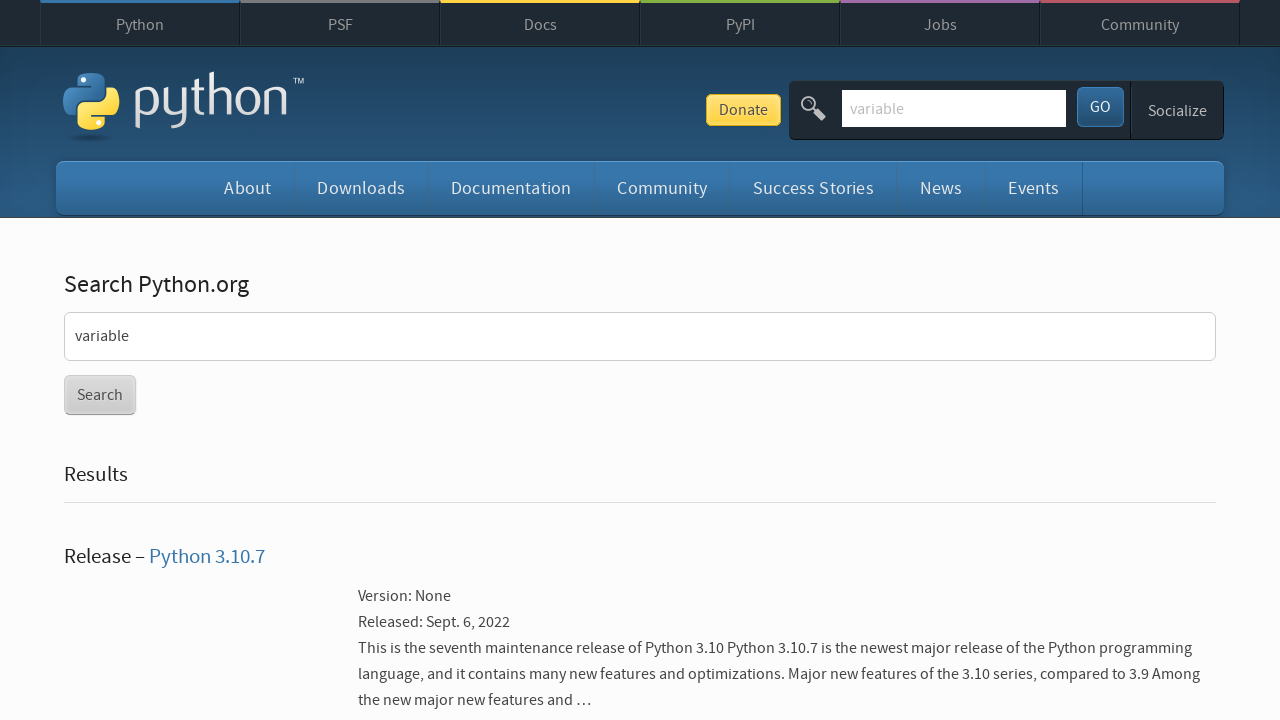

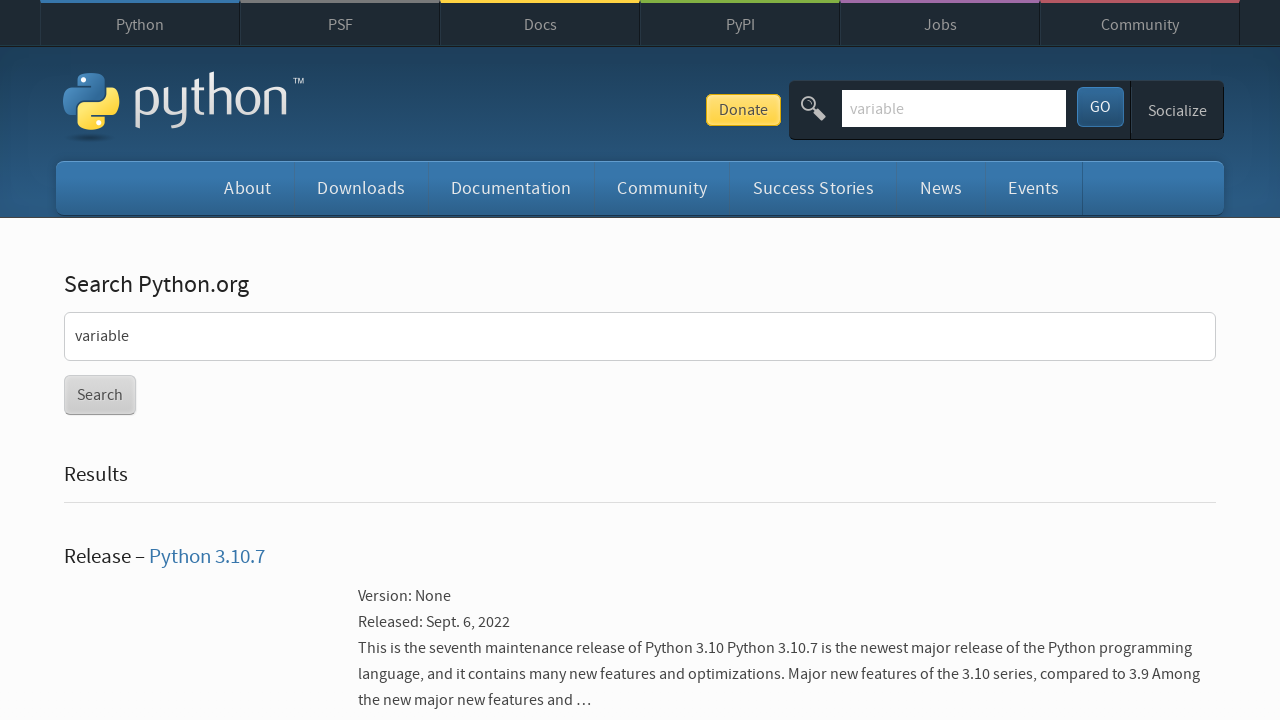